Automates searching for wild chickpea SNP data by selecting wild crop type, radio button, dropdowns, entering a gene ID, and submitting the search form.

Starting URL: https://cegresources.icrisat.org/cicerseq/?page_id=3605

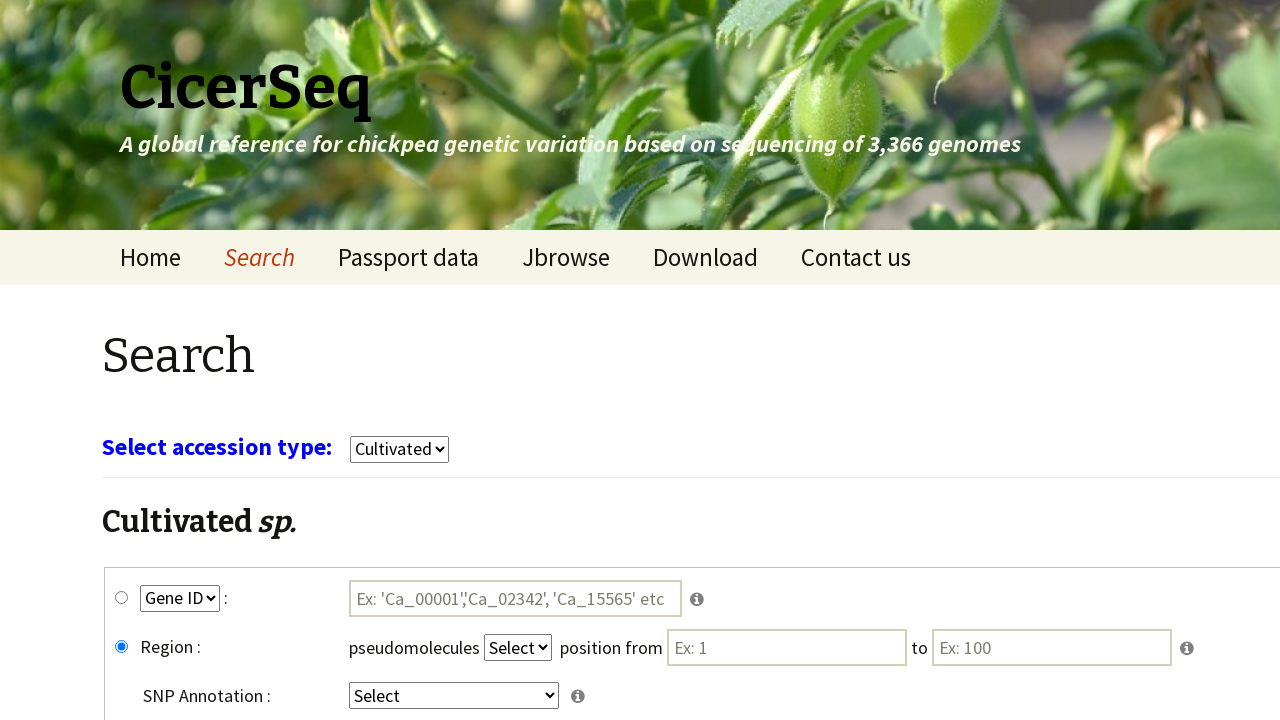

Waited for page to load (3 seconds)
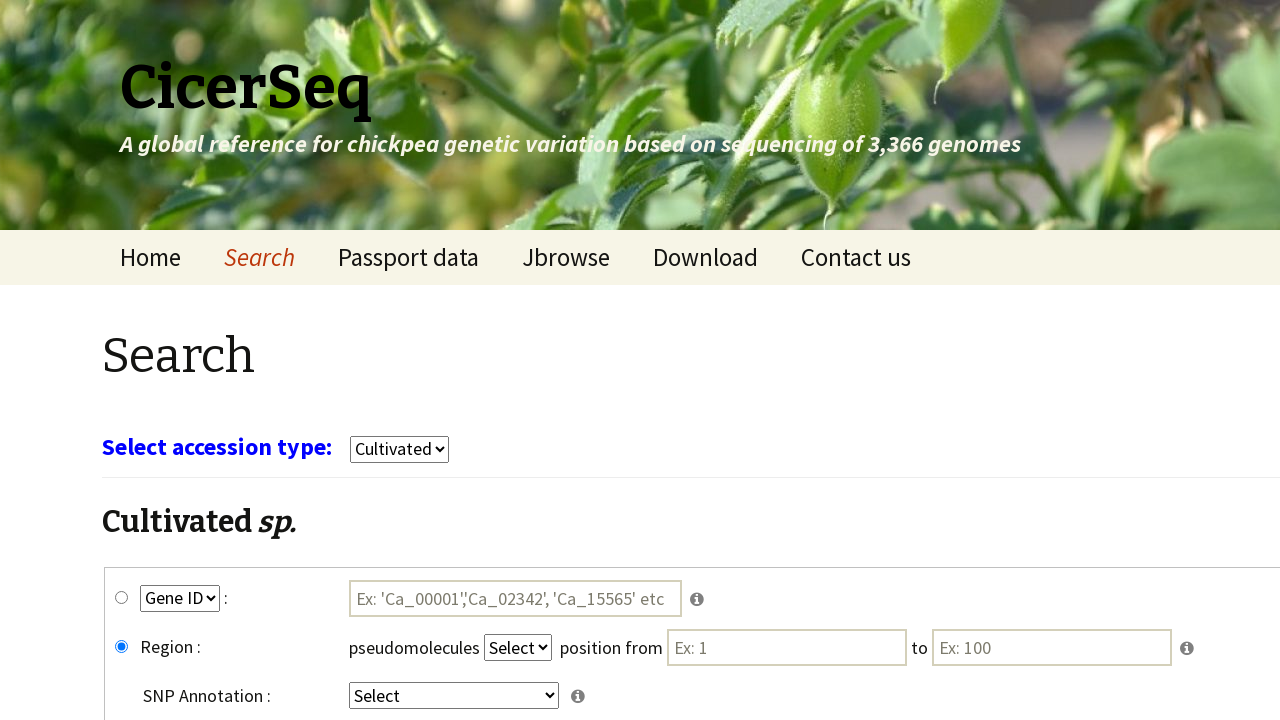

Selected 'wild' from crop type dropdown on select[name='select_crop']
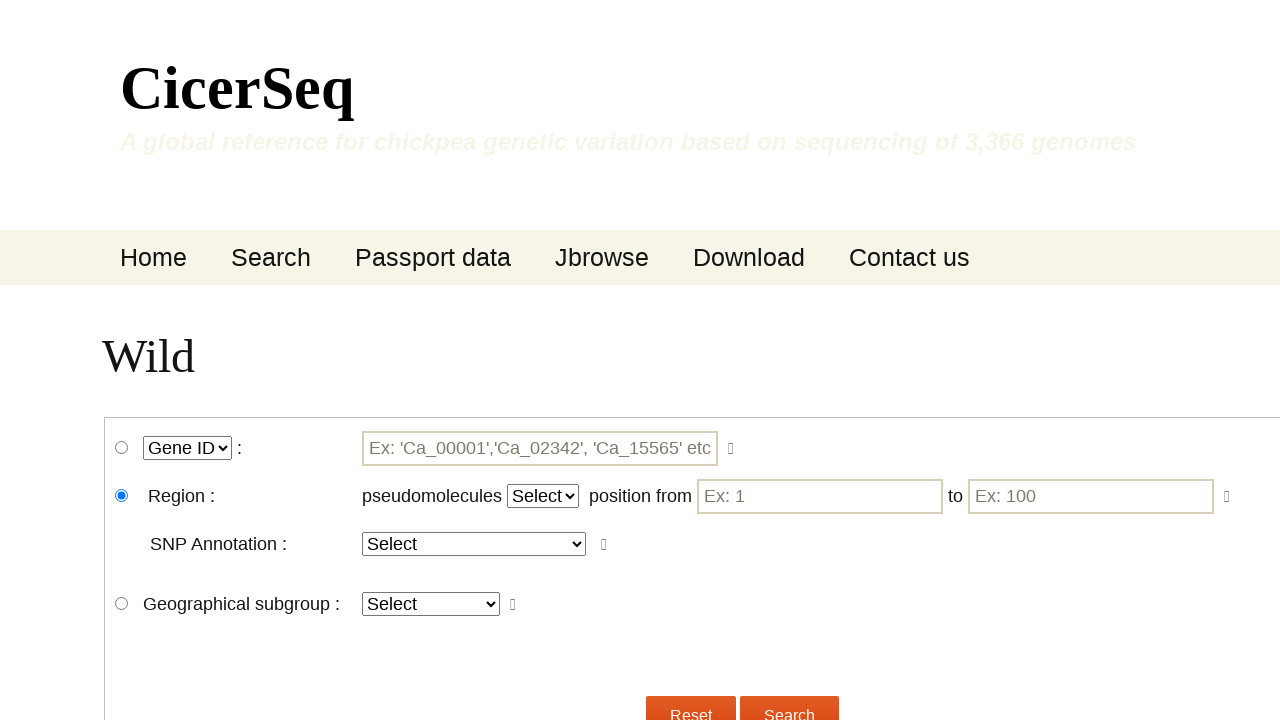

Clicked the wgene_snp radio button at (122, 448) on #wgene_snp
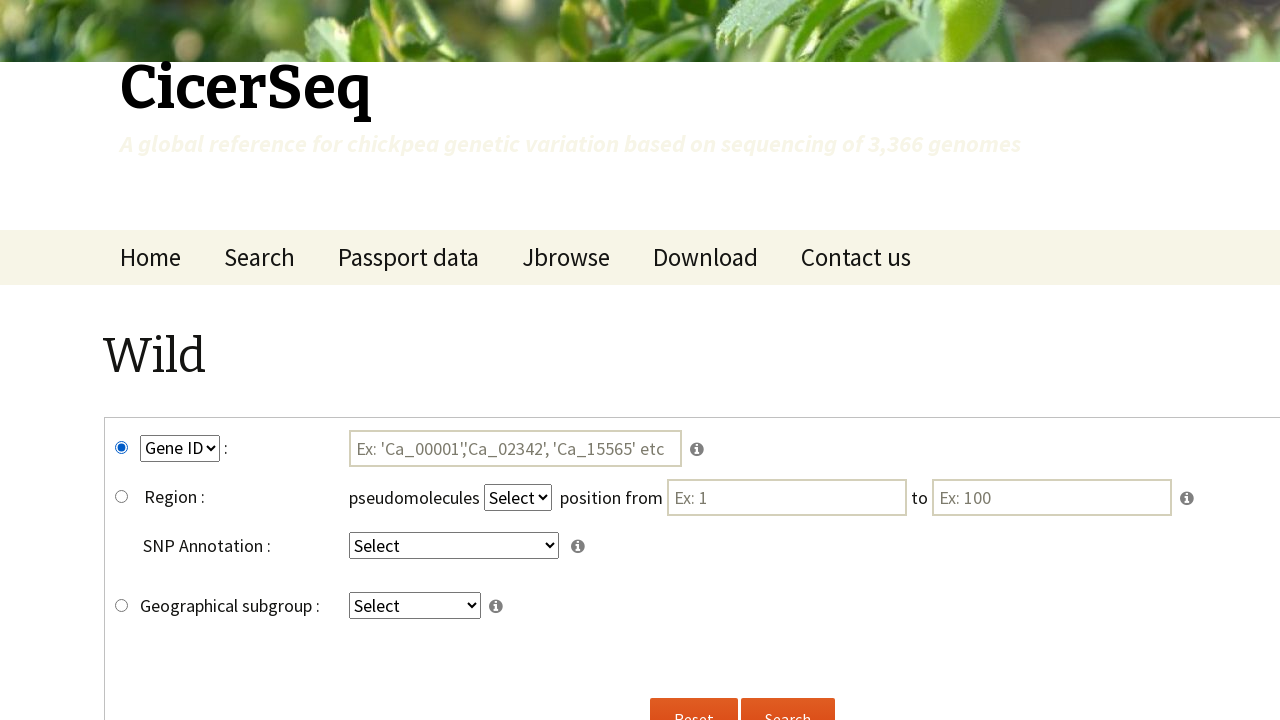

Selected 'GeneID' from key2 dropdown on select[name='key2']
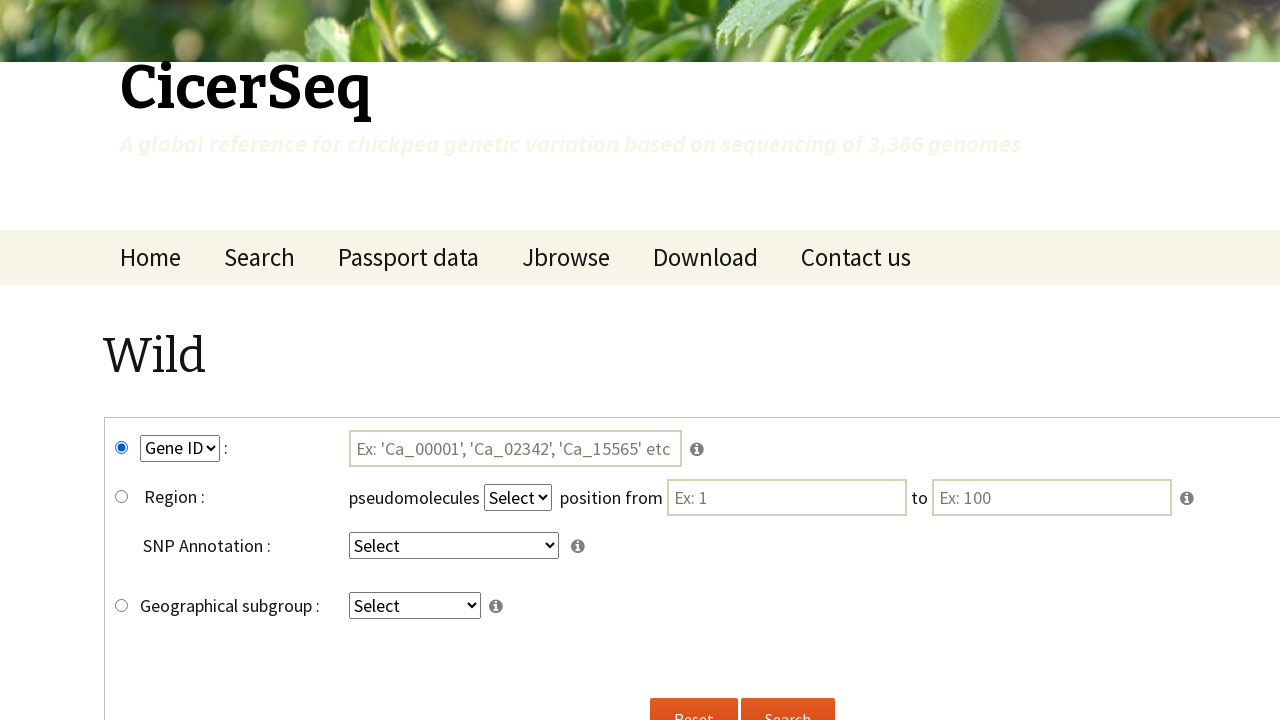

Selected 'intergenic' from key4 dropdown on select[name='key4']
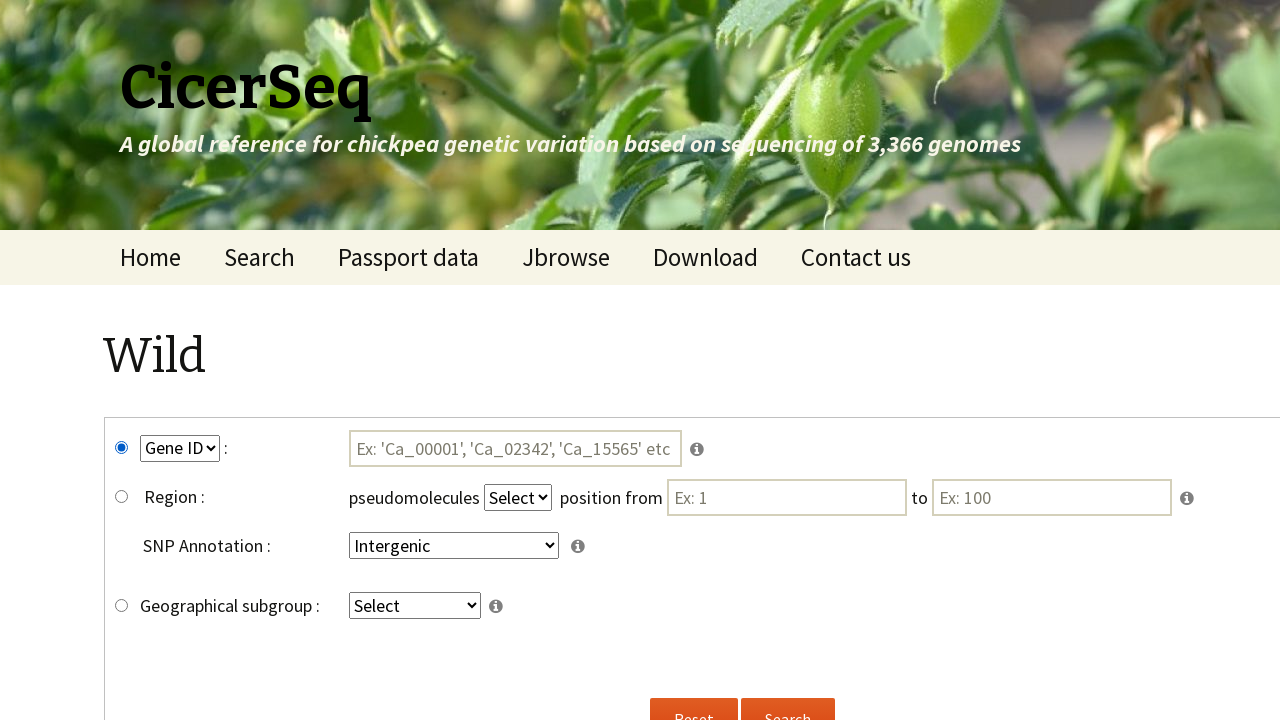

Entered gene ID 'Ca_00004' in the search field on #tmp3
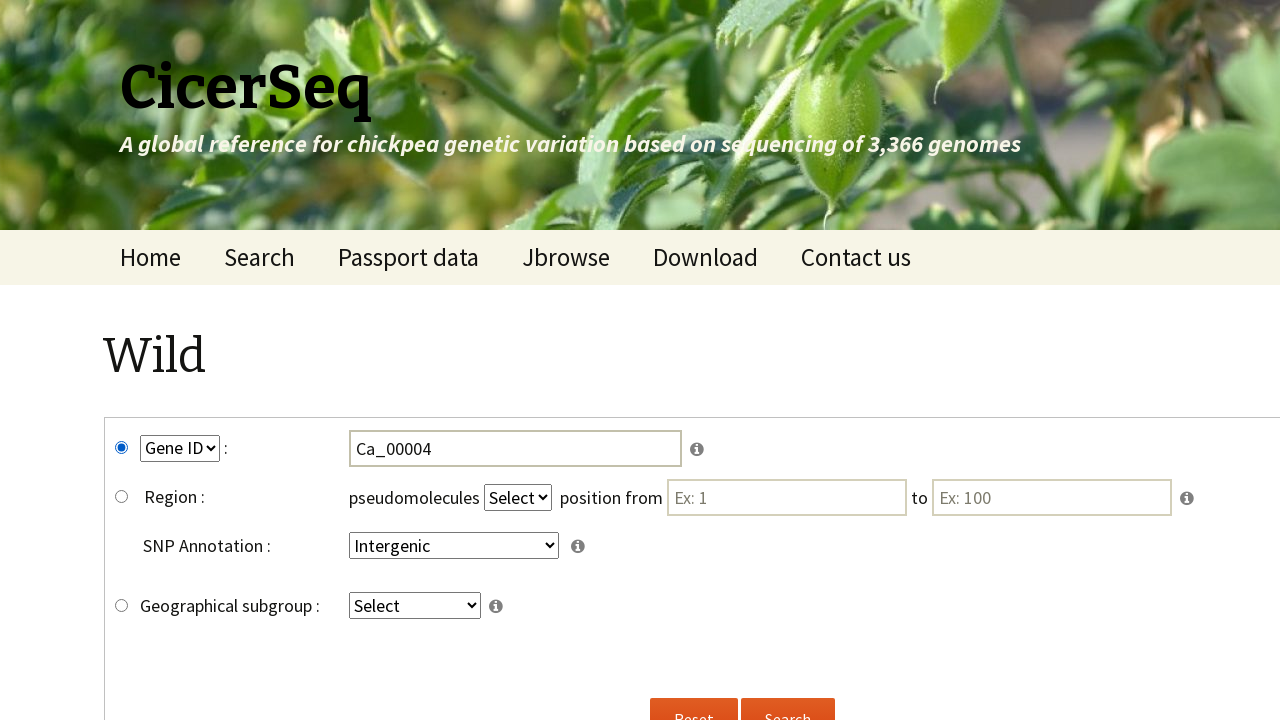

Clicked the wild submit button to search for SNP data at (788, 698) on input[name='submitw']
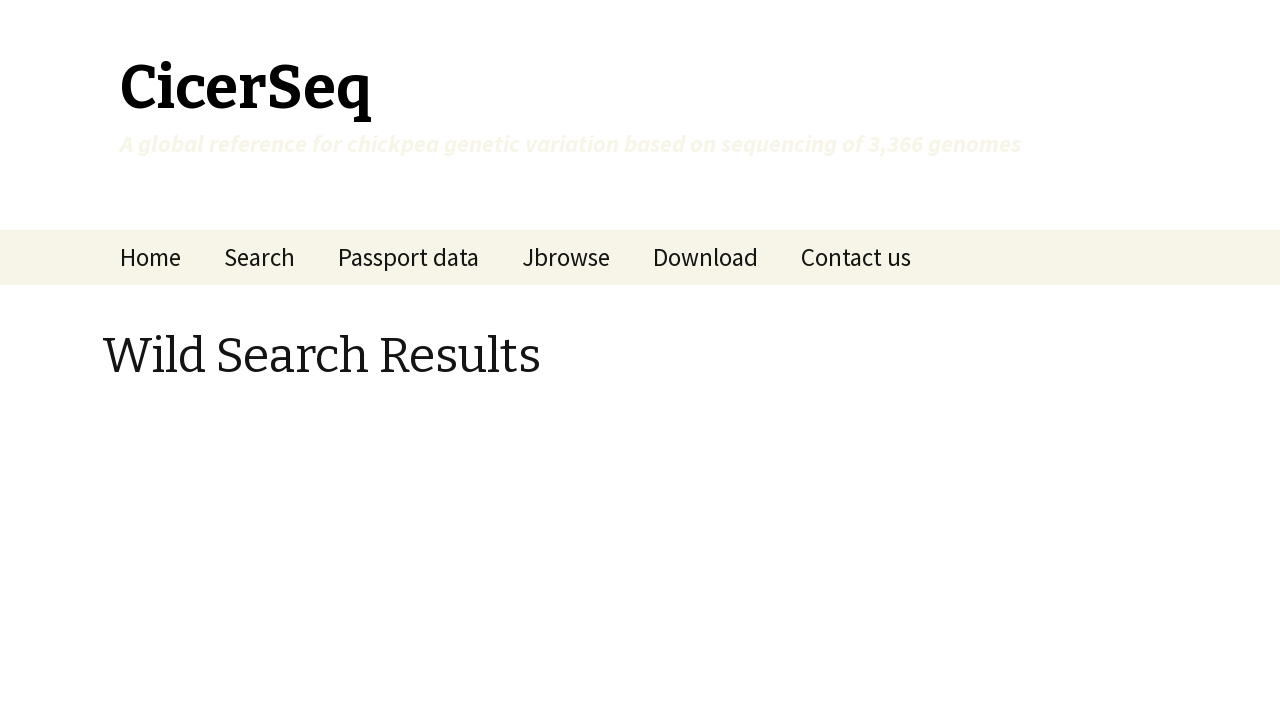

Waited for search results to load (5 seconds)
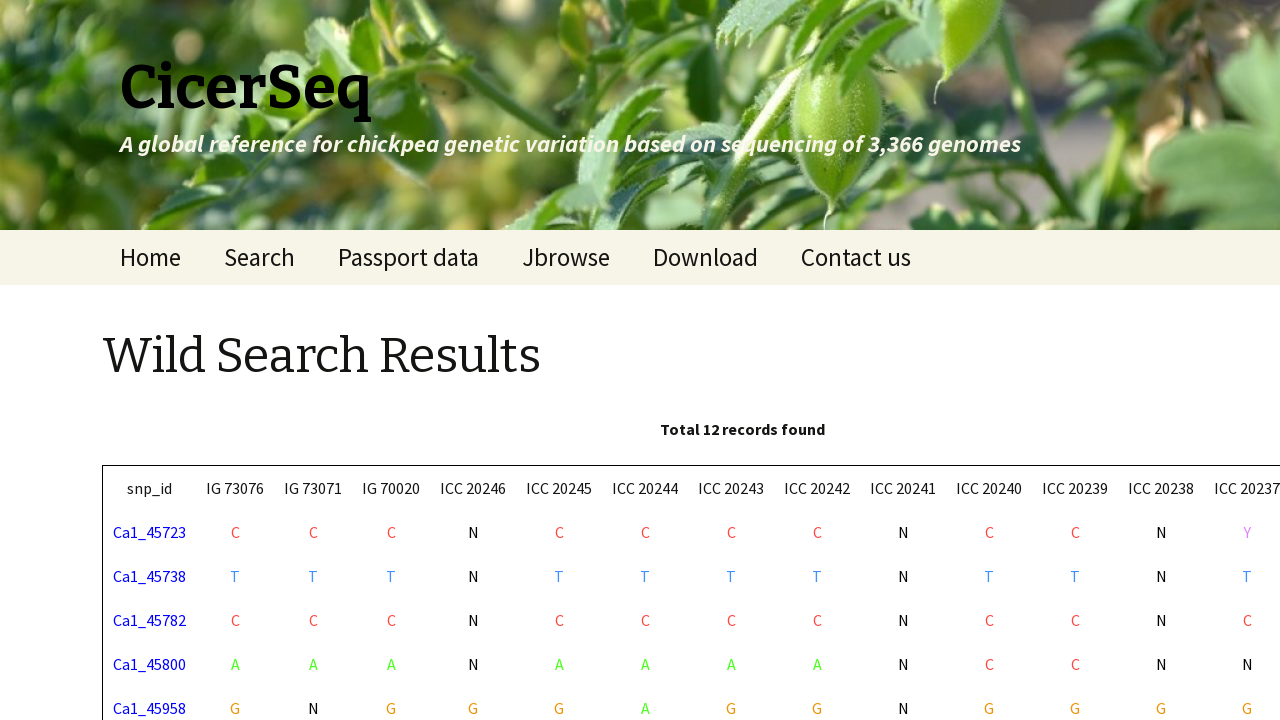

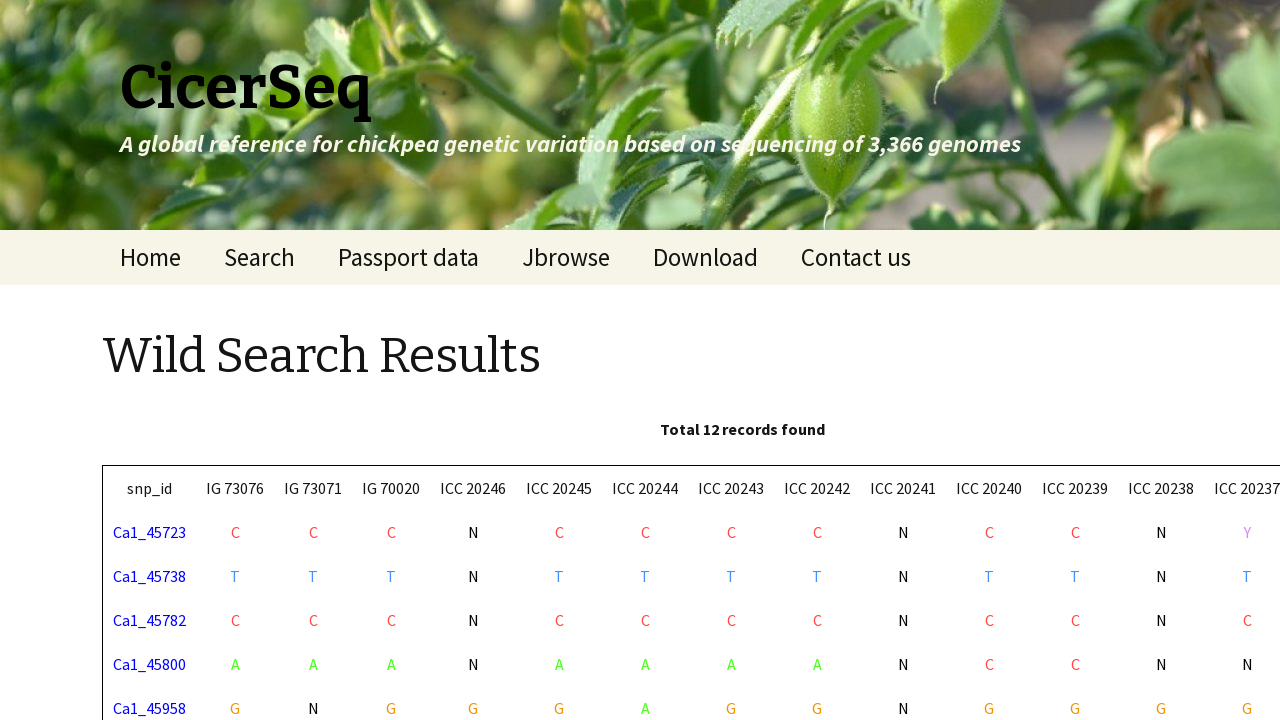